Tests a practice form by filling out name, email, password, selecting gender from dropdown, choosing a radio button, entering birthday, and submitting the form

Starting URL: https://www.rahulshettyacademy.com/angularpractice/

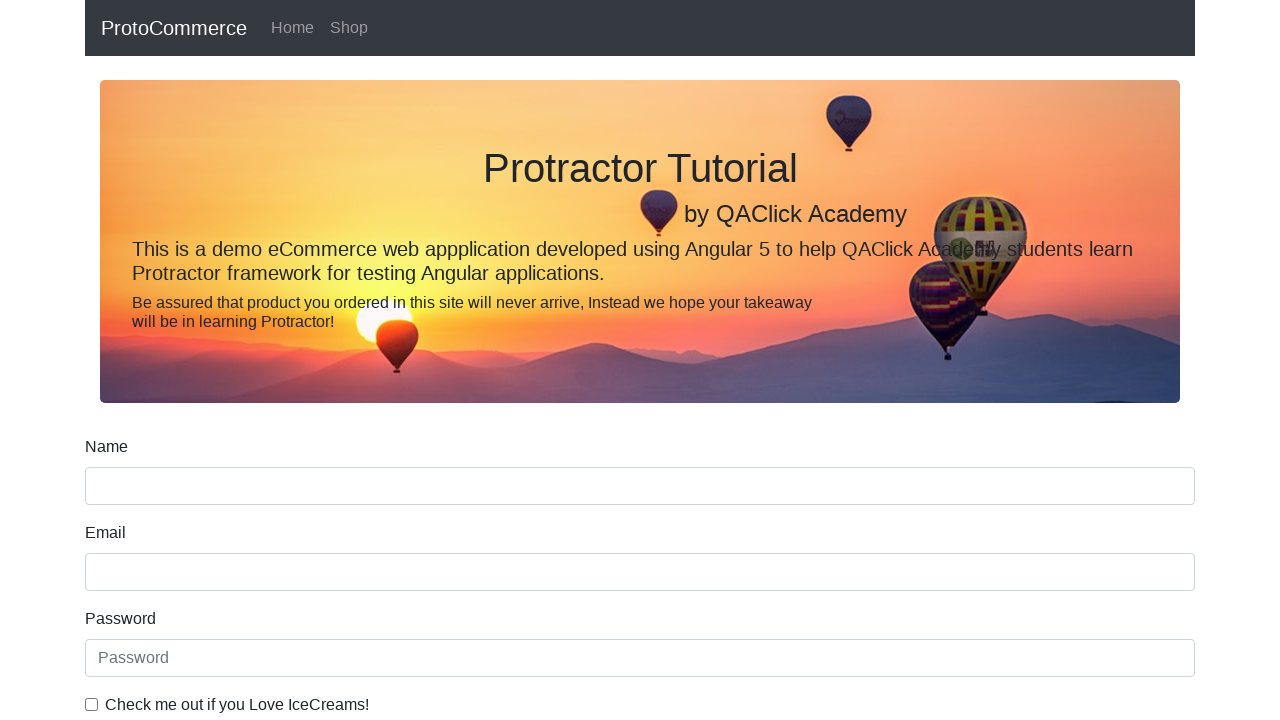

Filled name field with 'John Robert' on input[name='name']
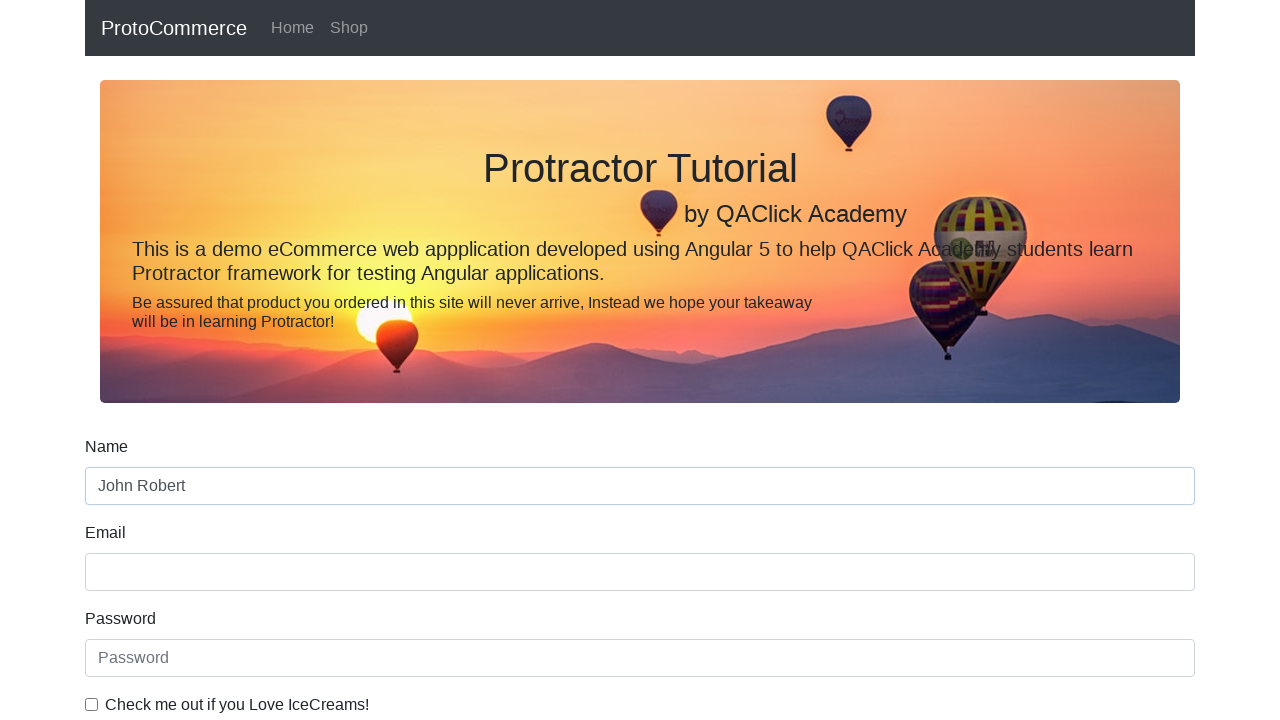

Filled email field with 'asdf@asdf.com' on input[name='email']
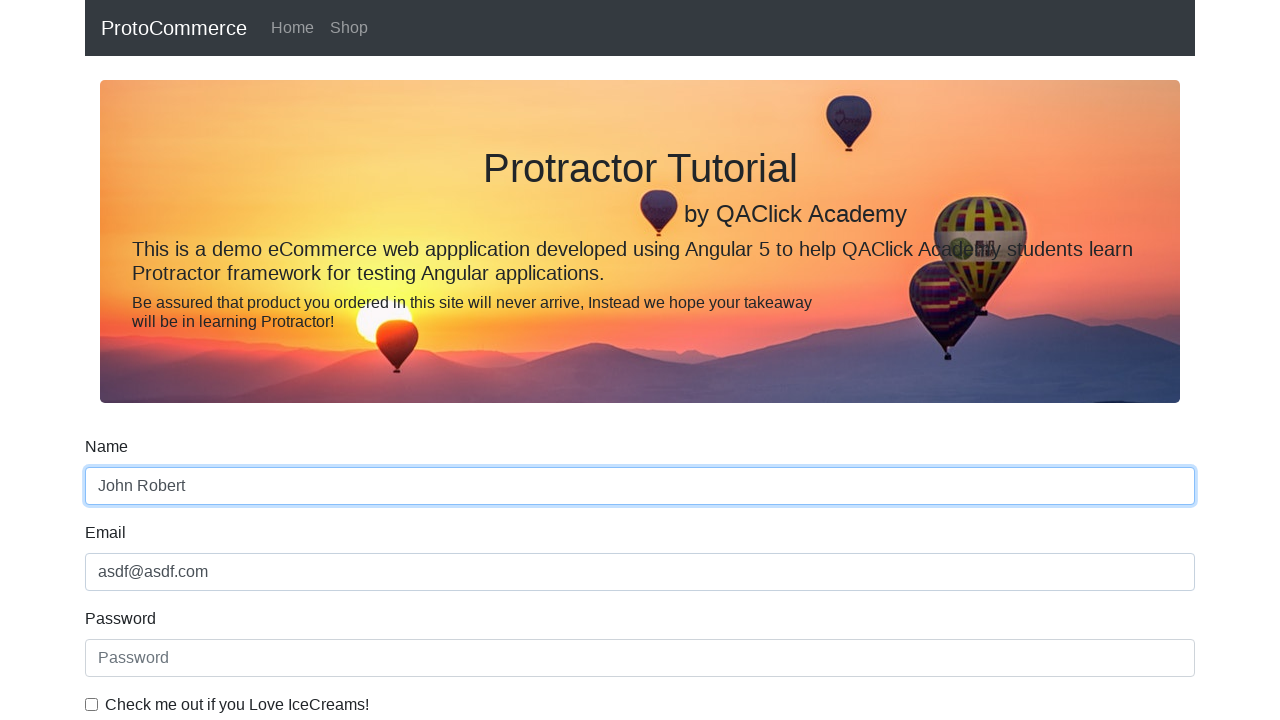

Filled password field with 'Asdf@123' on #exampleInputPassword1
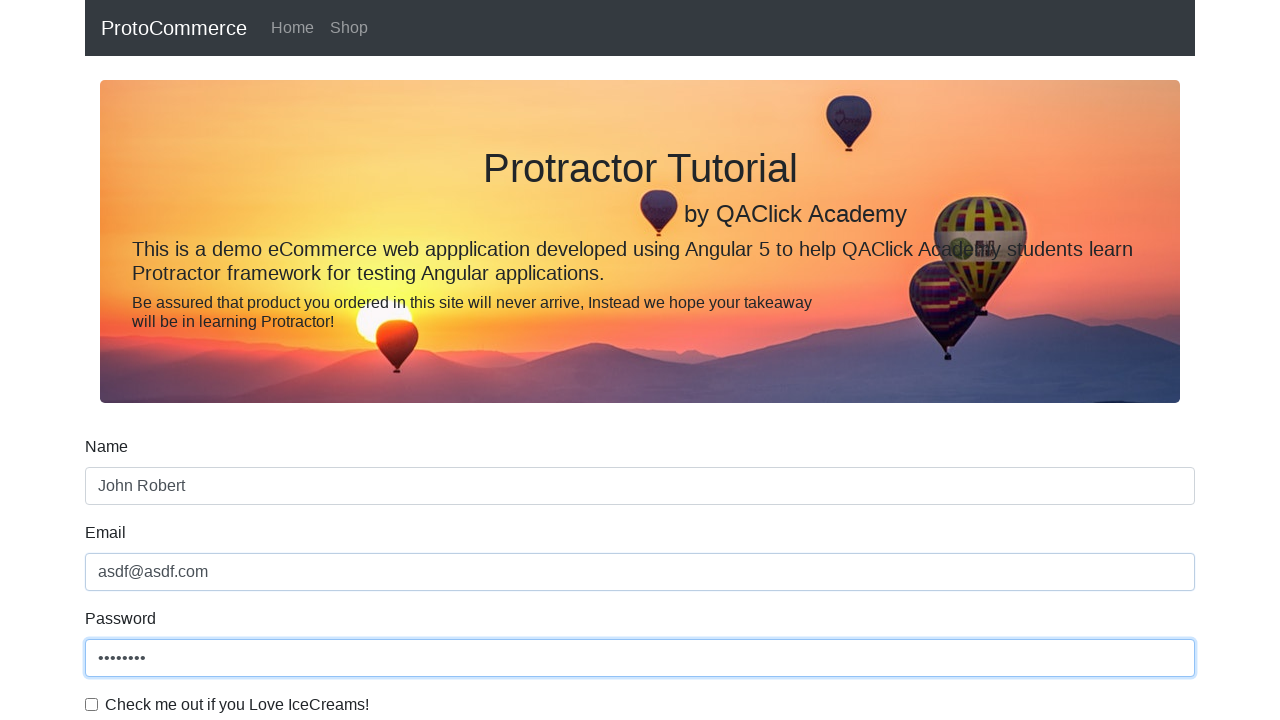

Clicked checkbox for form agreement at (92, 704) on #exampleCheck1
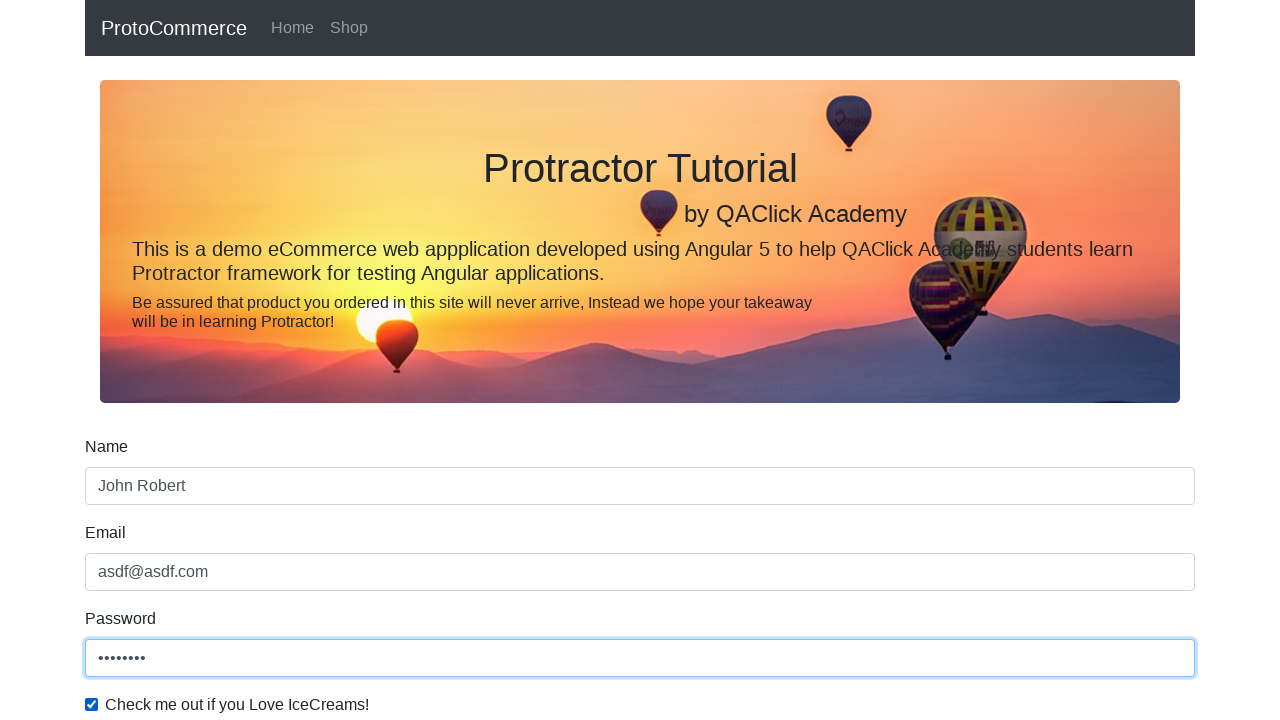

Selected 'Female' from gender dropdown on #exampleFormControlSelect1
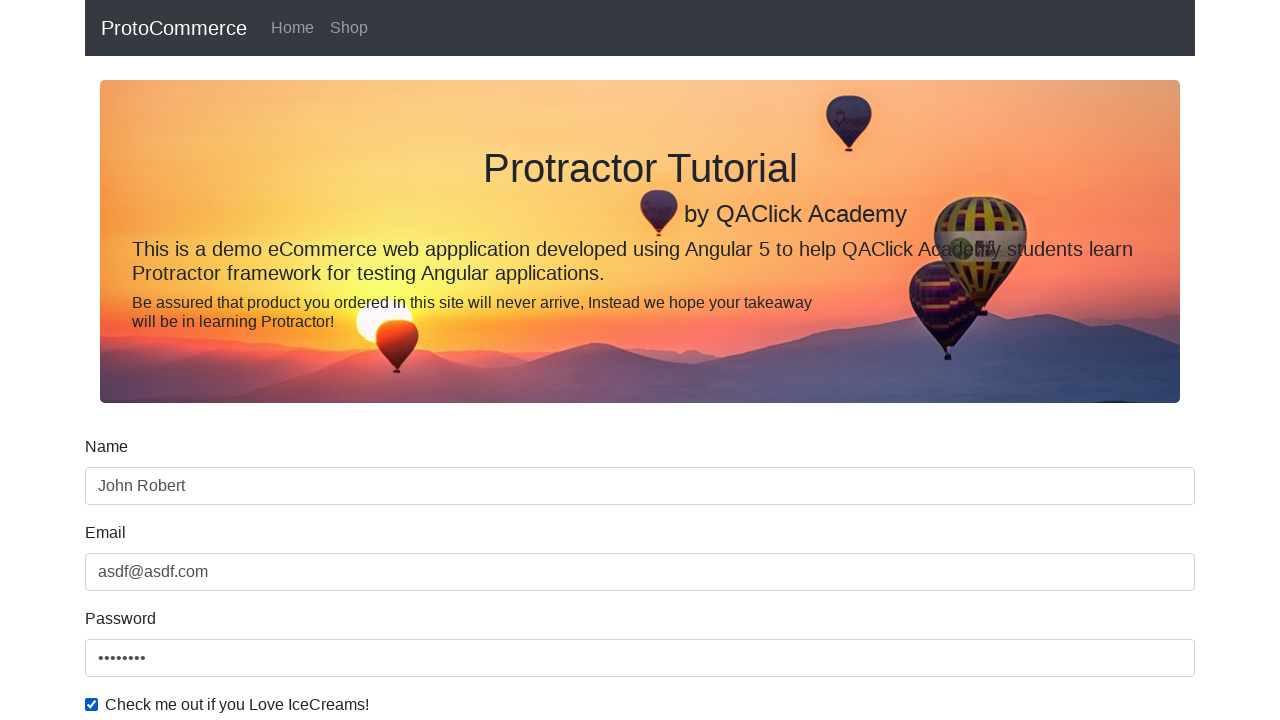

Clicked radio button for employment status at (238, 360) on #inlineRadio1
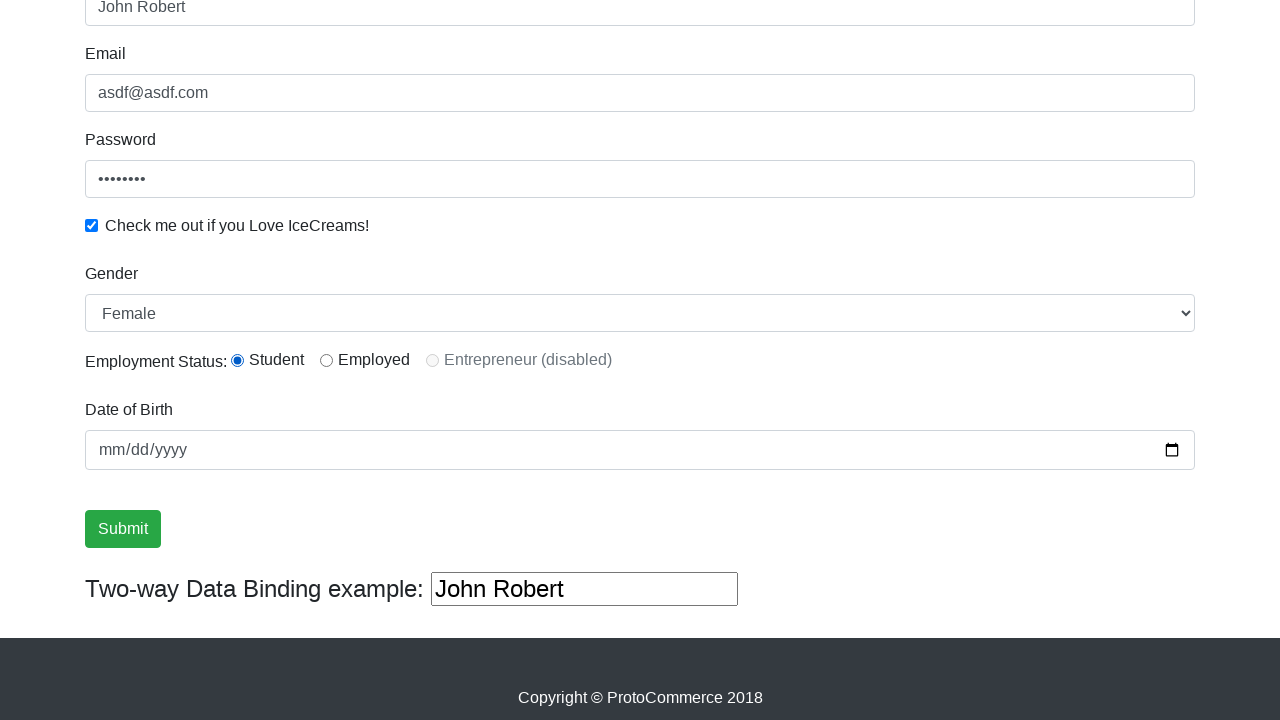

Filled birthday field with '1990-03-04' on input[name='bday']
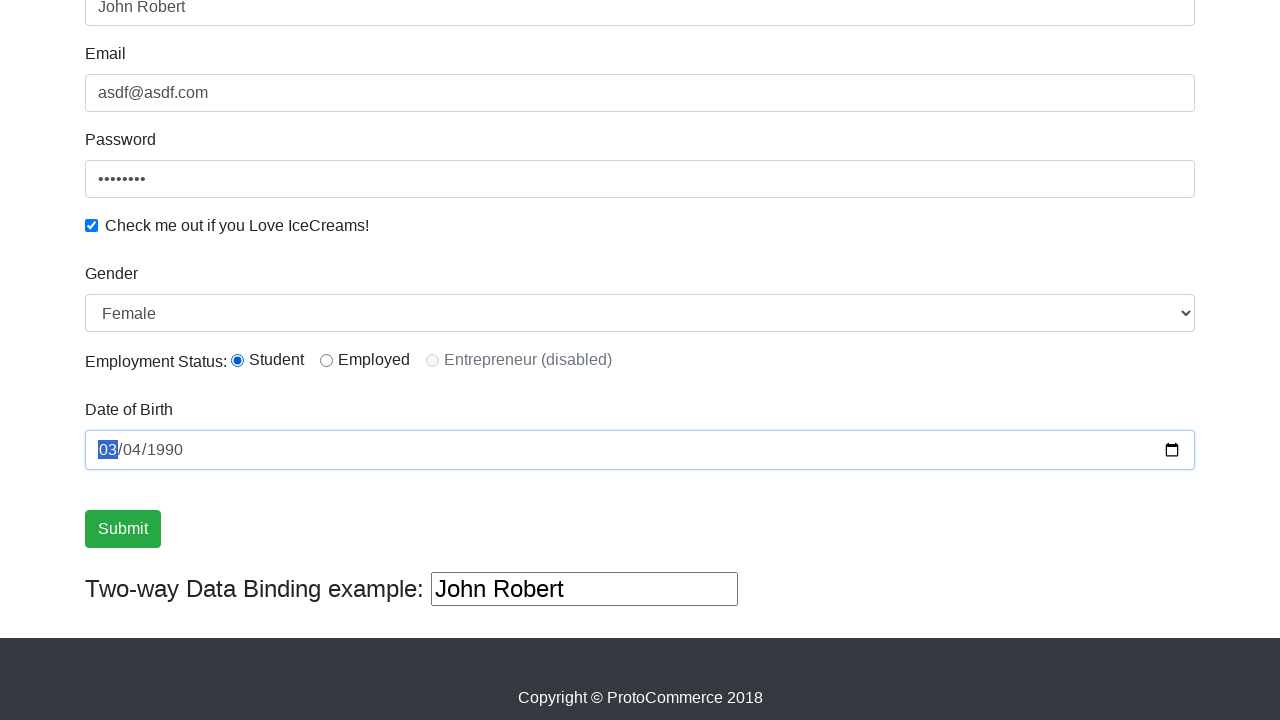

Clicked submit button to submit the form at (123, 529) on input[value='Submit']
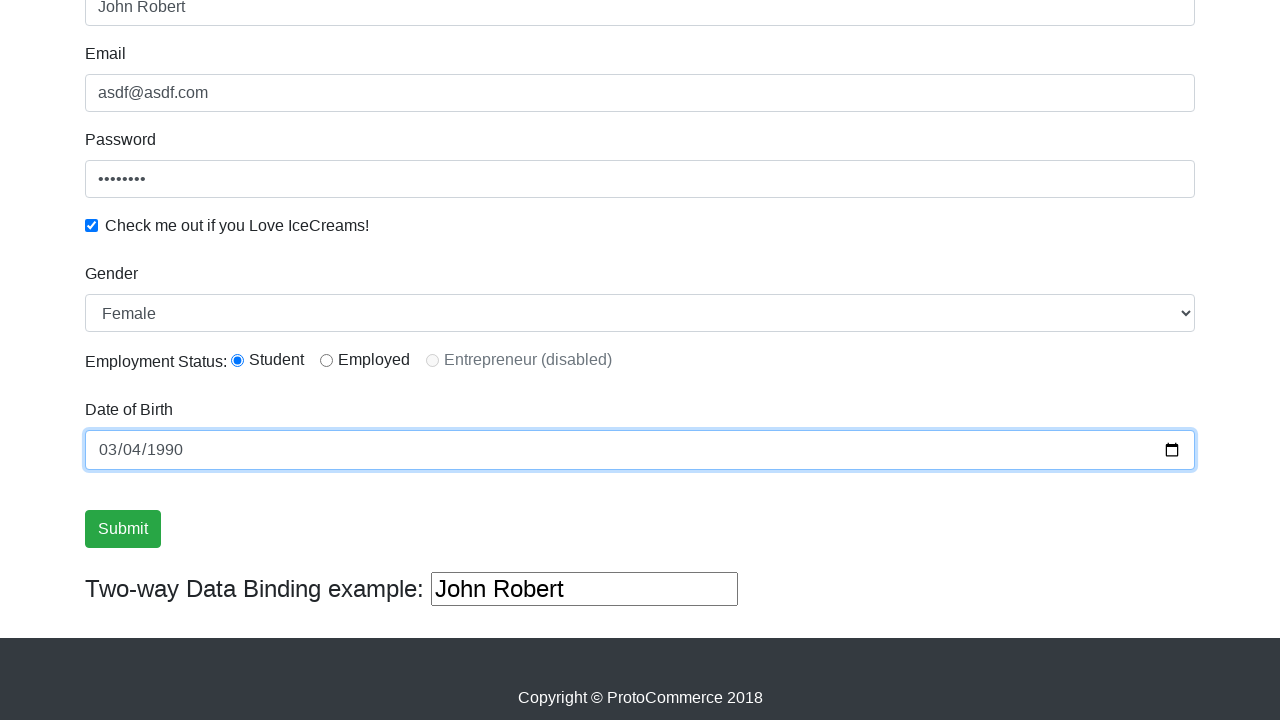

Success alert message appeared confirming form submission
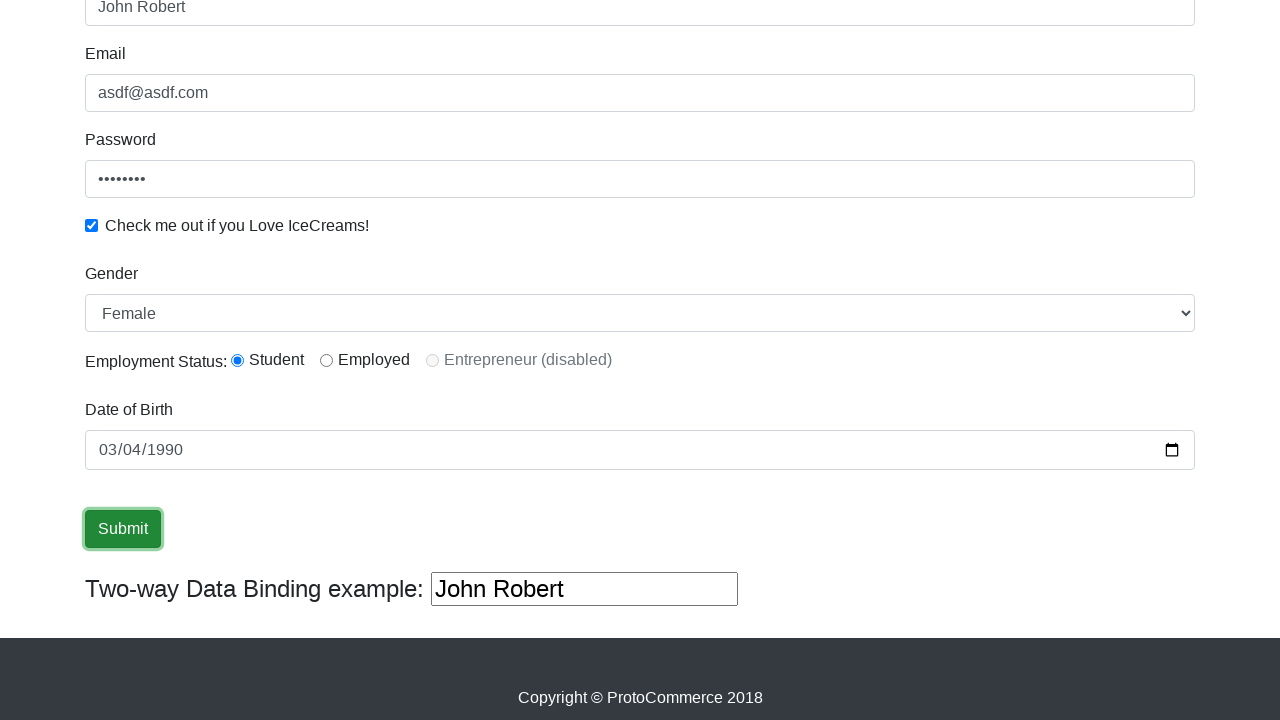

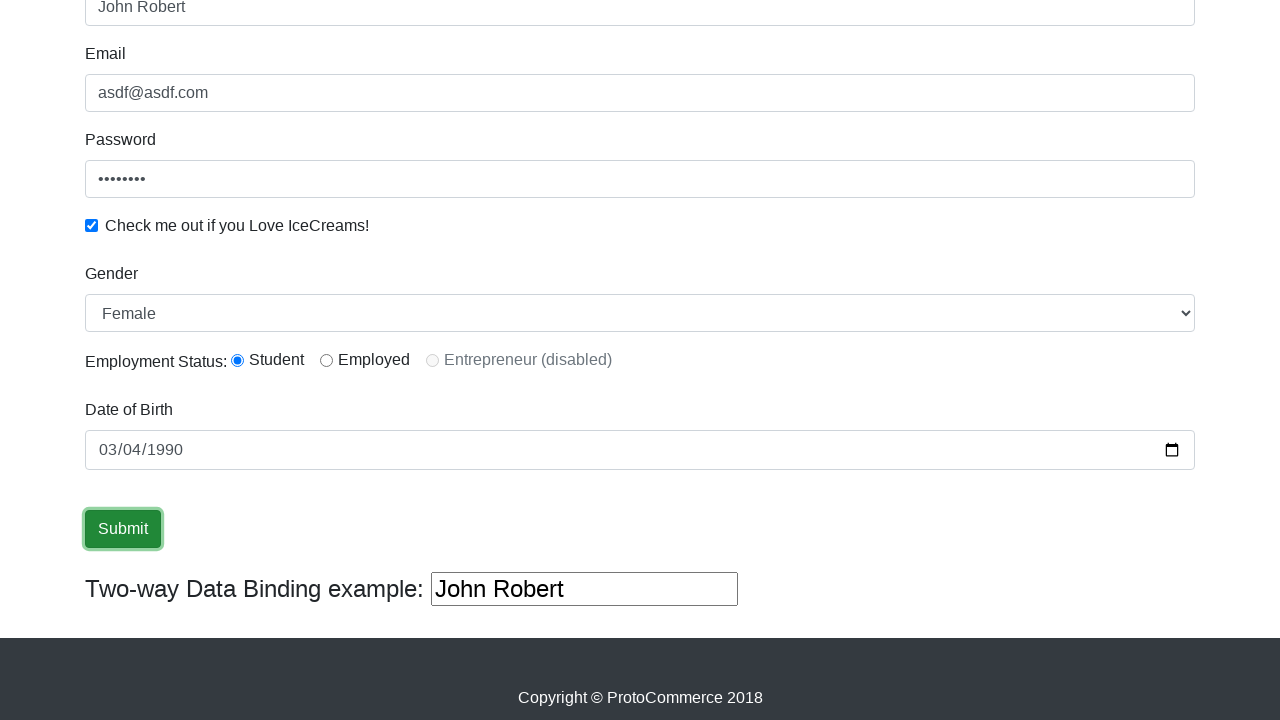